Simply navigates to GoDaddy homepage and verifies the URL.

Starting URL: https://www.godaddy.com/

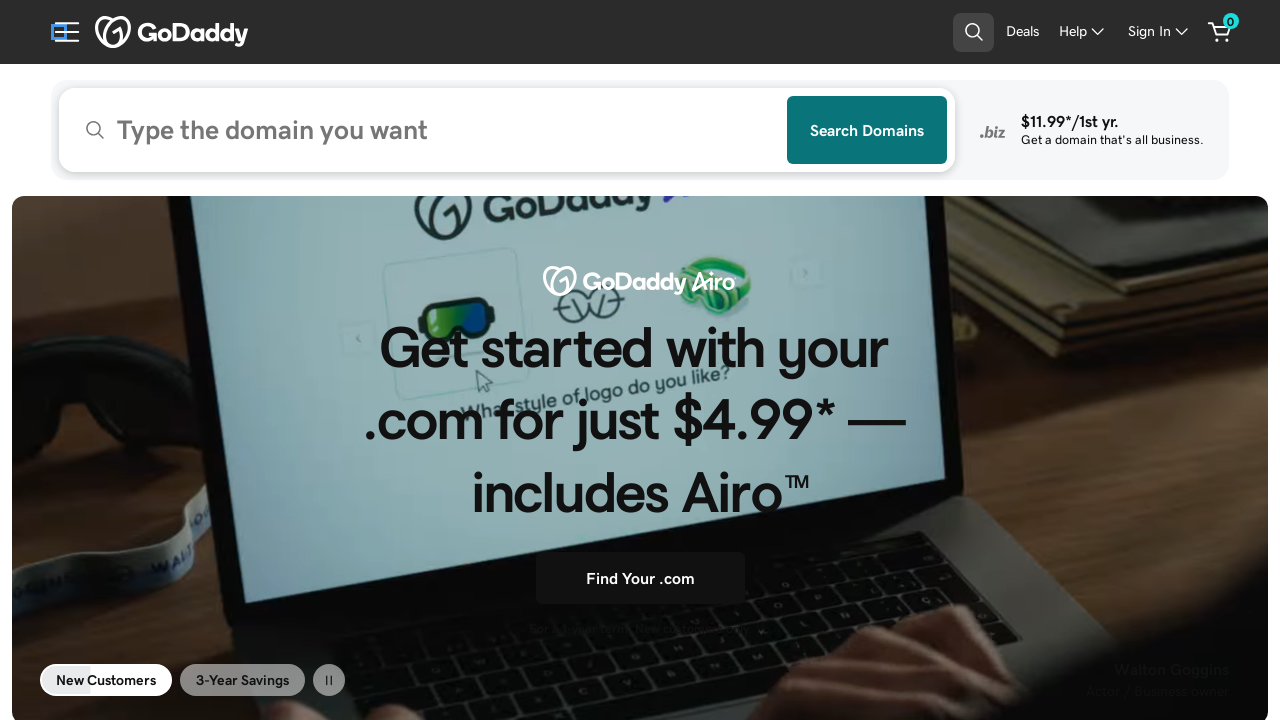

Navigated to GoDaddy homepage
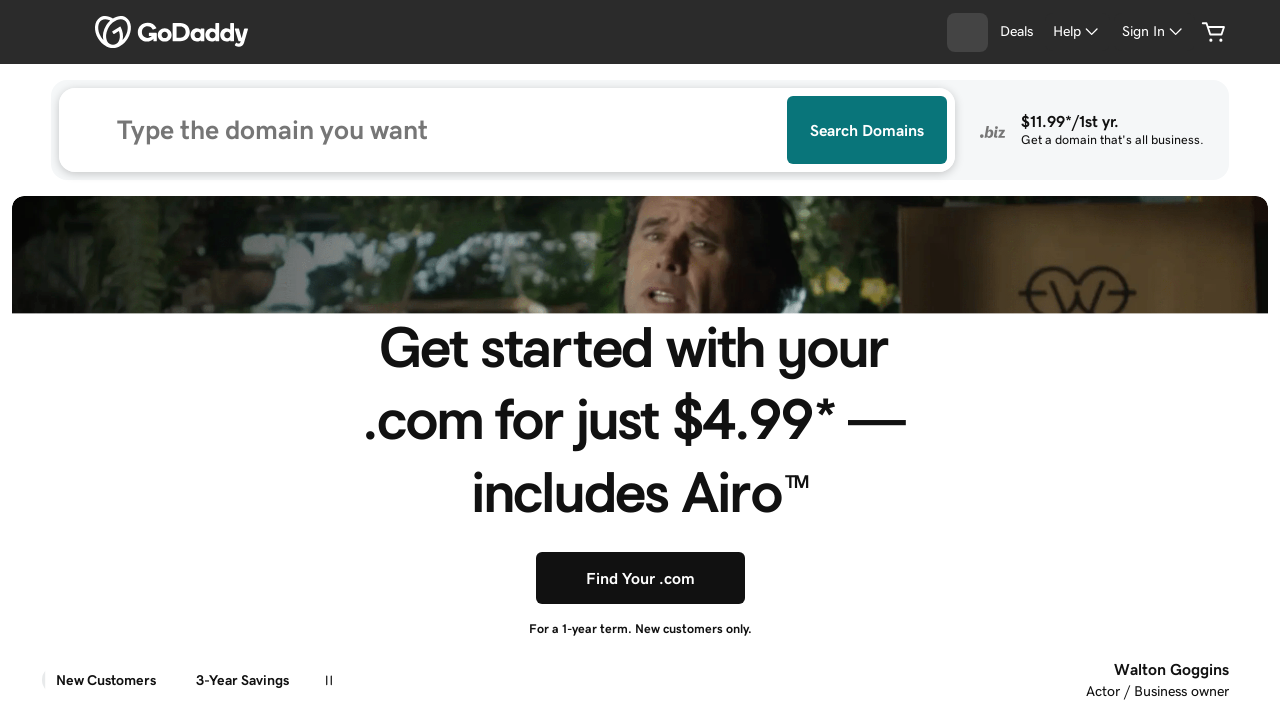

GoDaddy homepage DOM content loaded
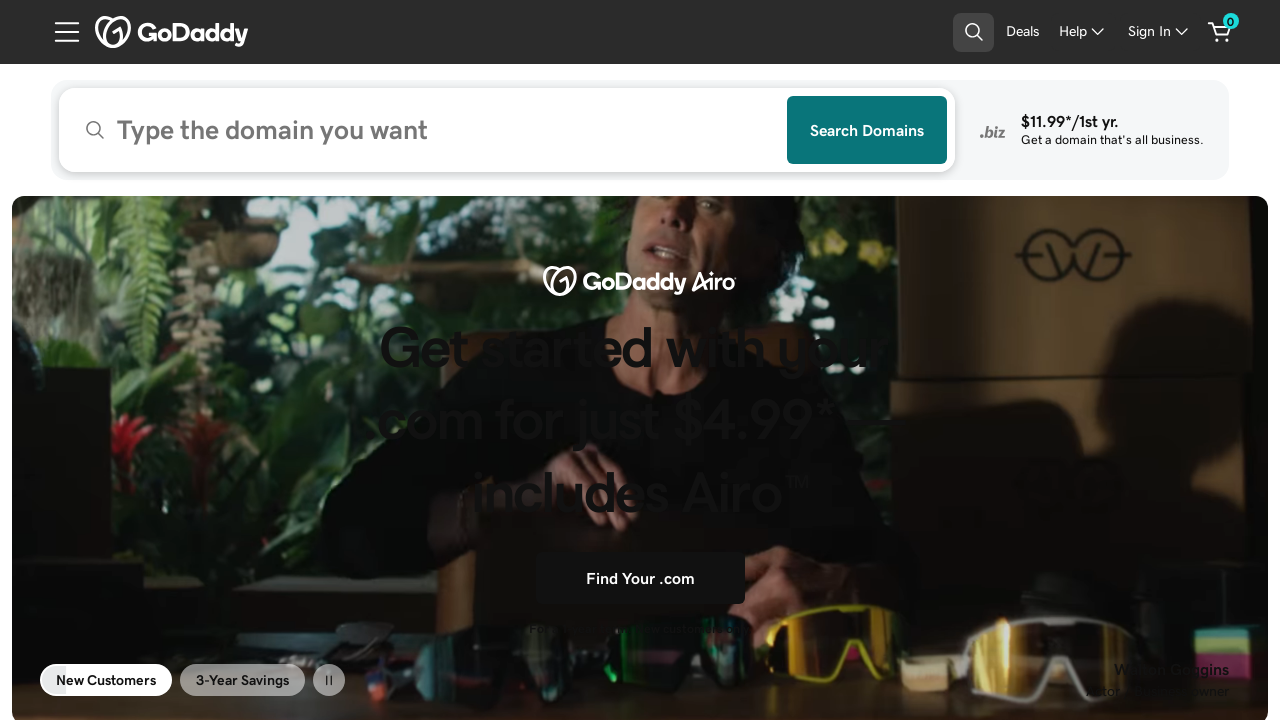

Verified URL is https://www.godaddy.com/
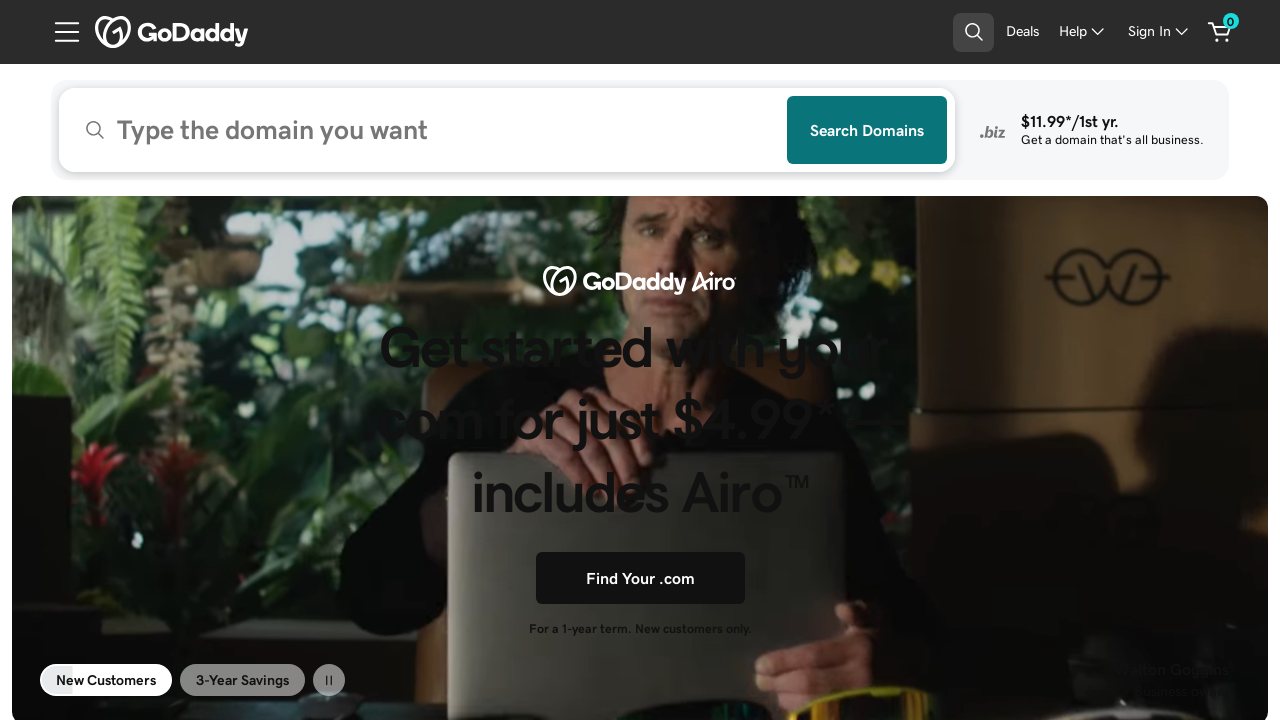

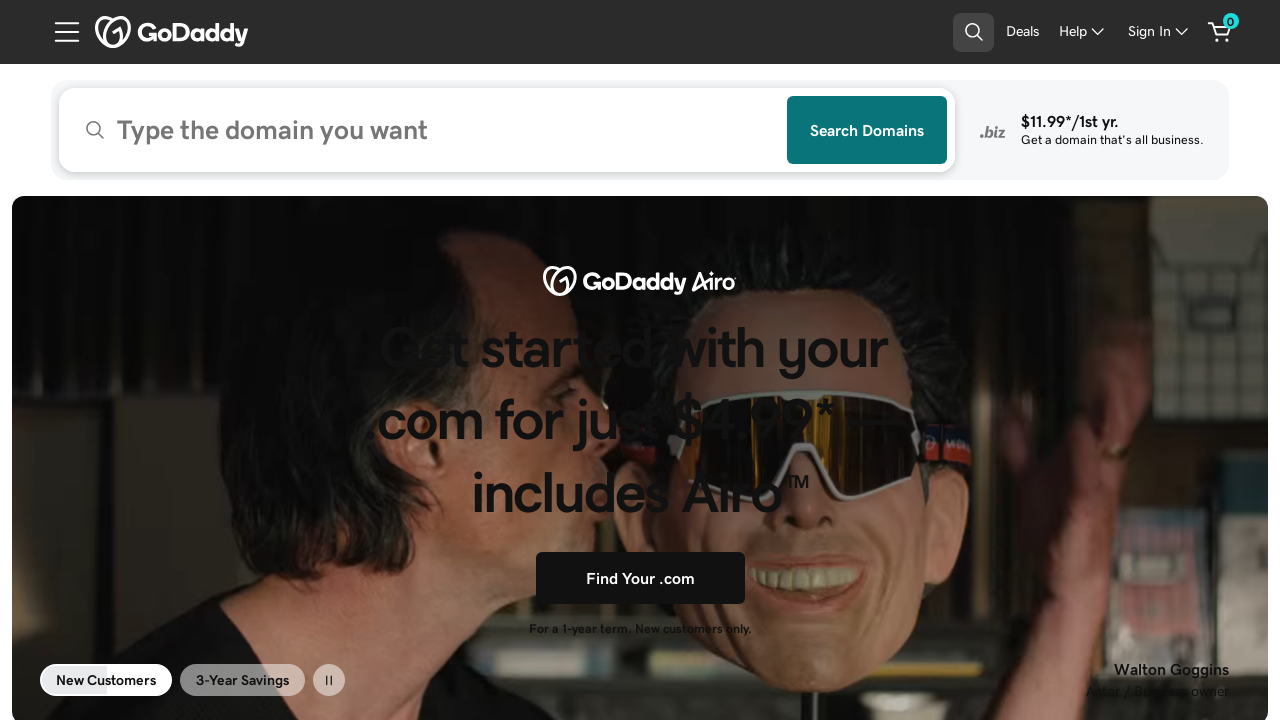